Tests the Spotifymate website by entering a Spotify track URL into the search field and submitting the form to initiate processing

Starting URL: https://spotifymate.com/

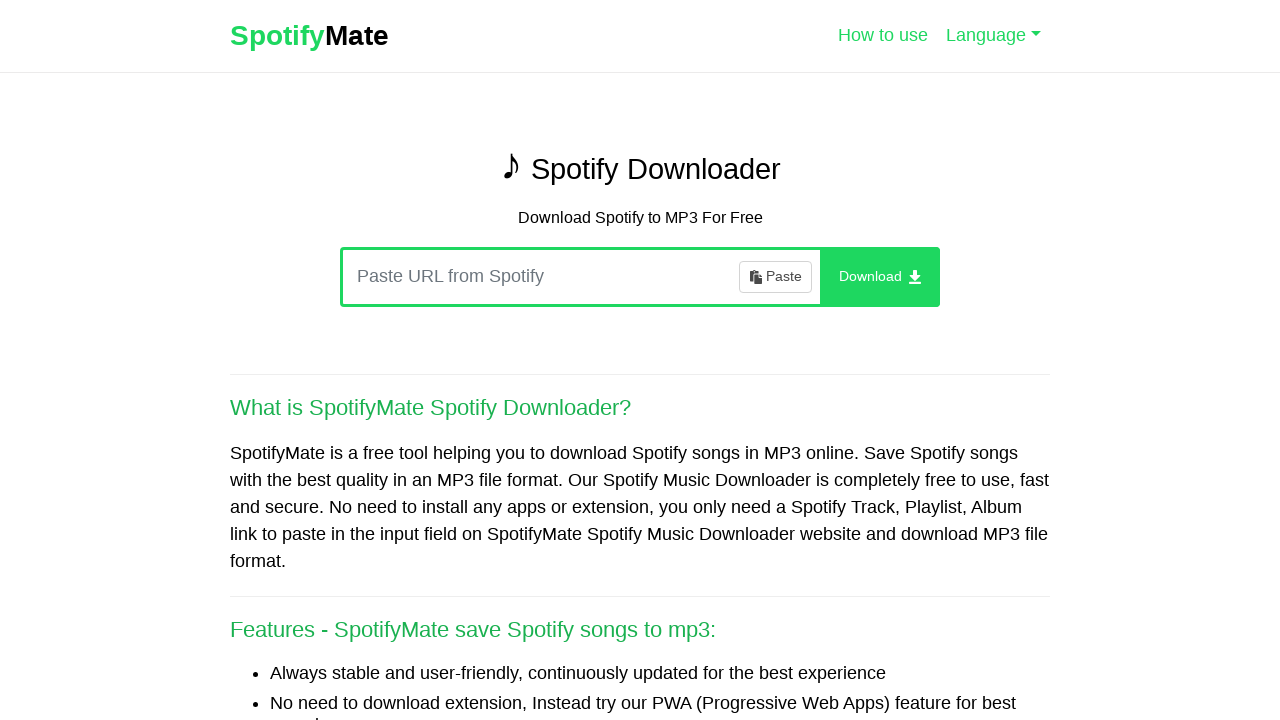

Input field 'input#url' loaded and available
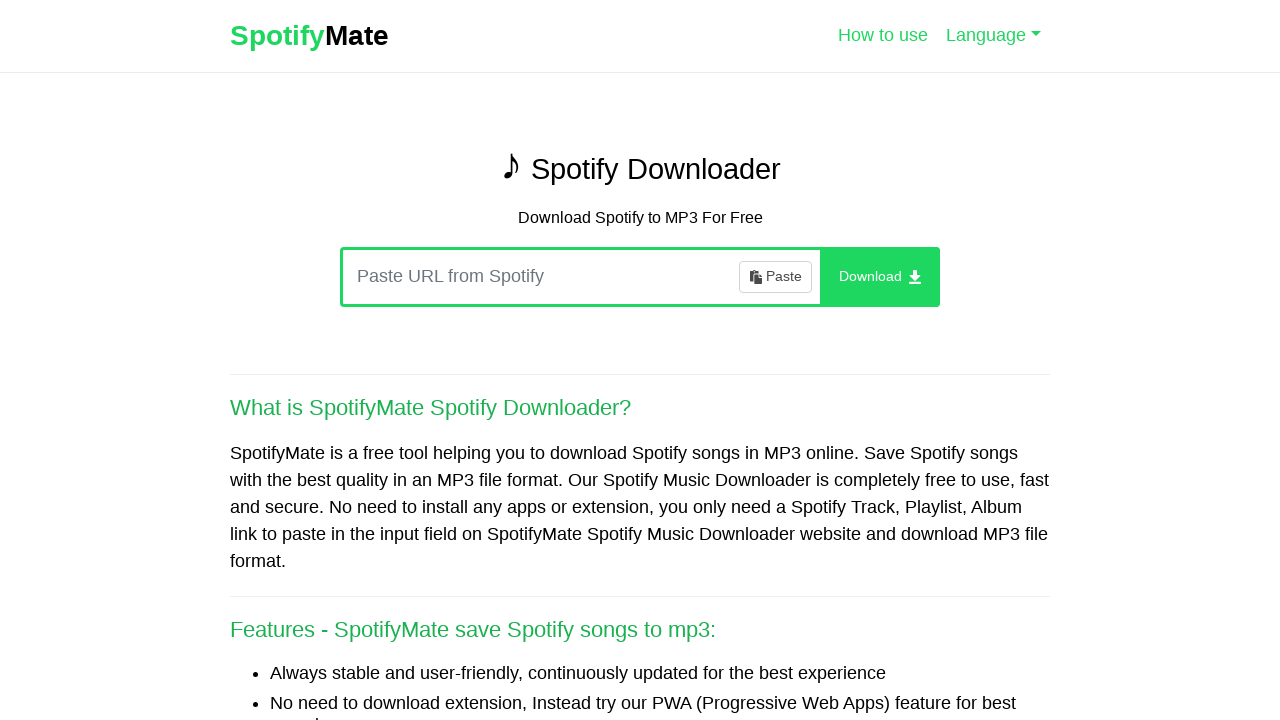

Filled URL input field with Spotify track URL on input#url
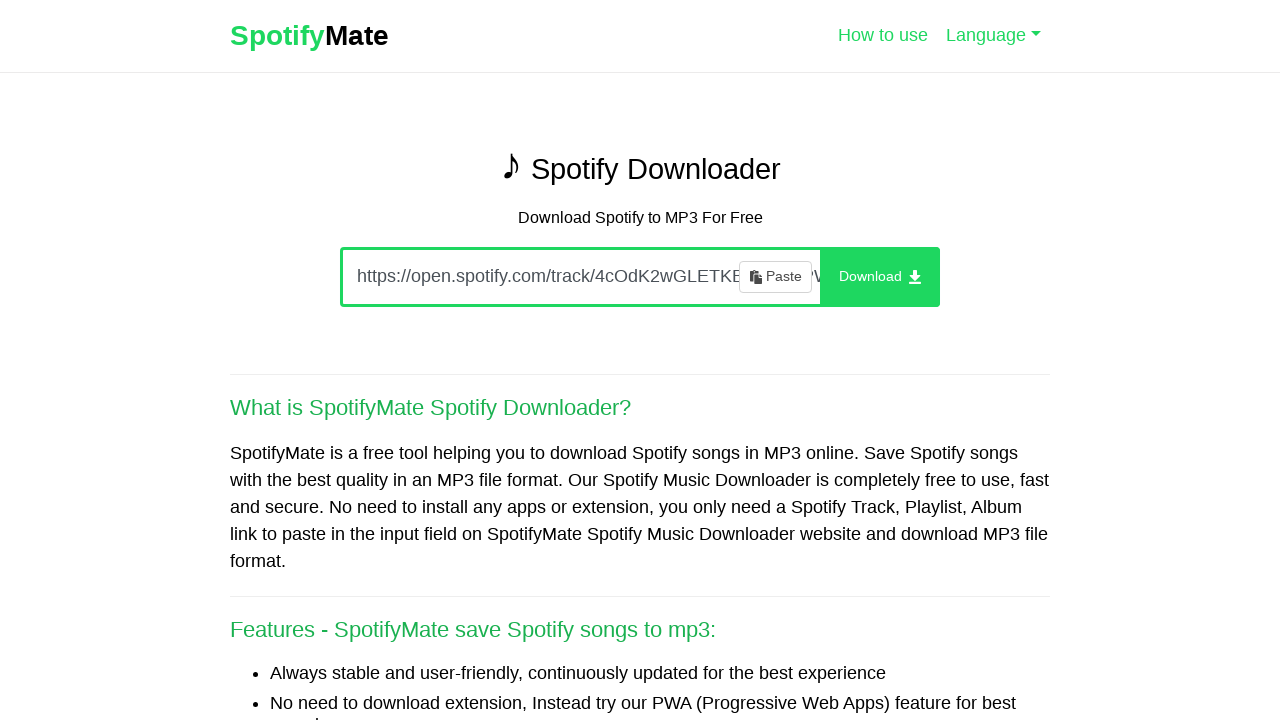

Submitted form by pressing Enter on input#url
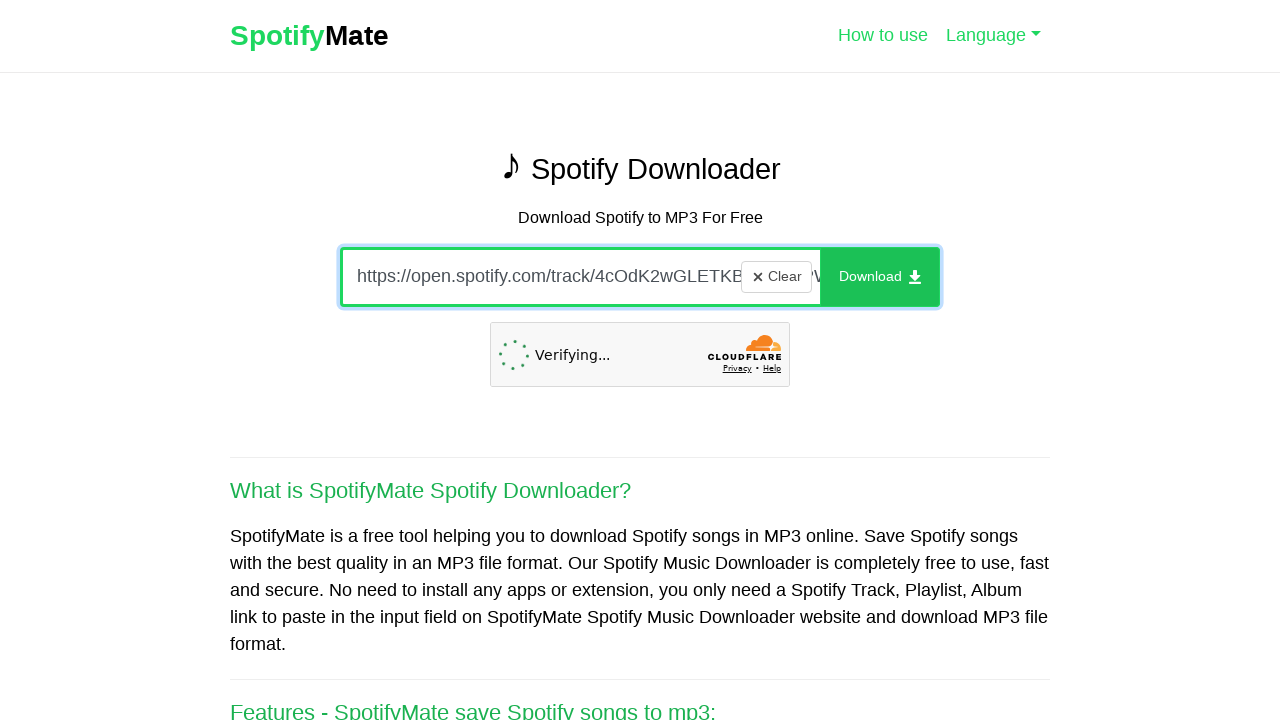

Page completed processing and network became idle
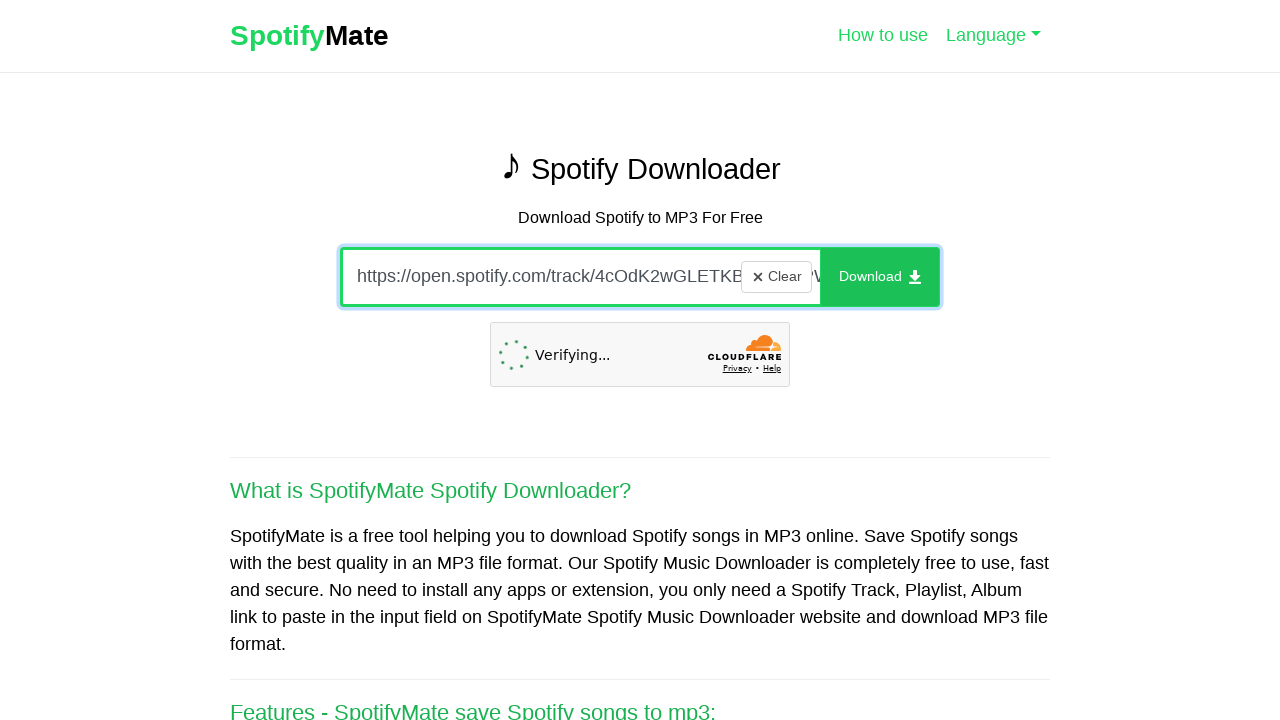

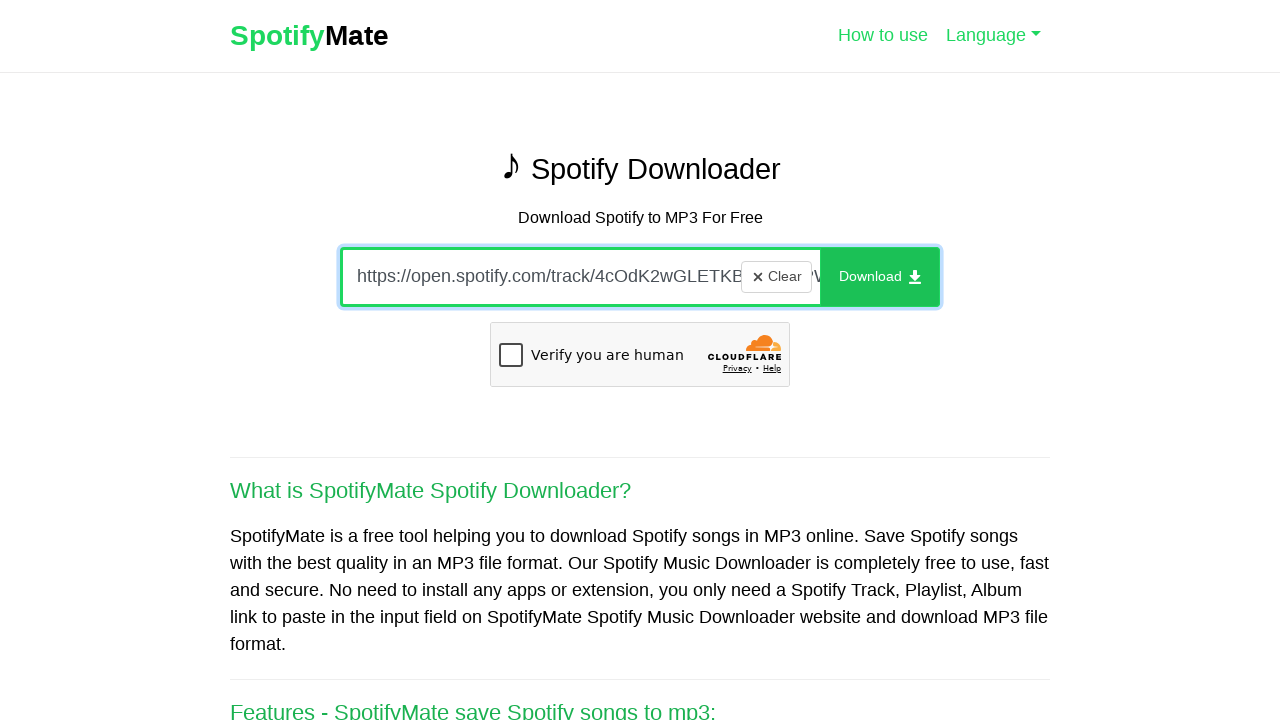